Tests clicking on a button with dynamic ID by using CSS selector to find the button by its class instead

Starting URL: http://uitestingplayground.com/dynamicid

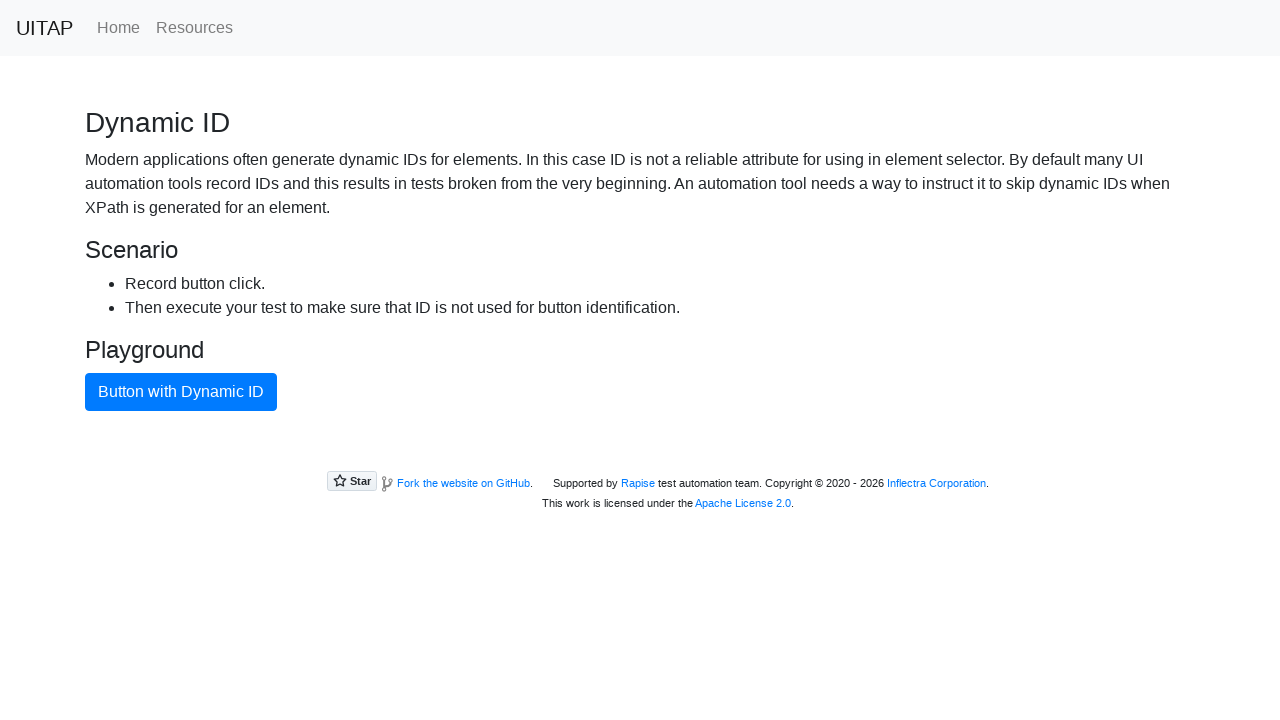

Clicked the blue button using CSS class selector to bypass dynamic ID at (181, 392) on button.btn.btn-primary
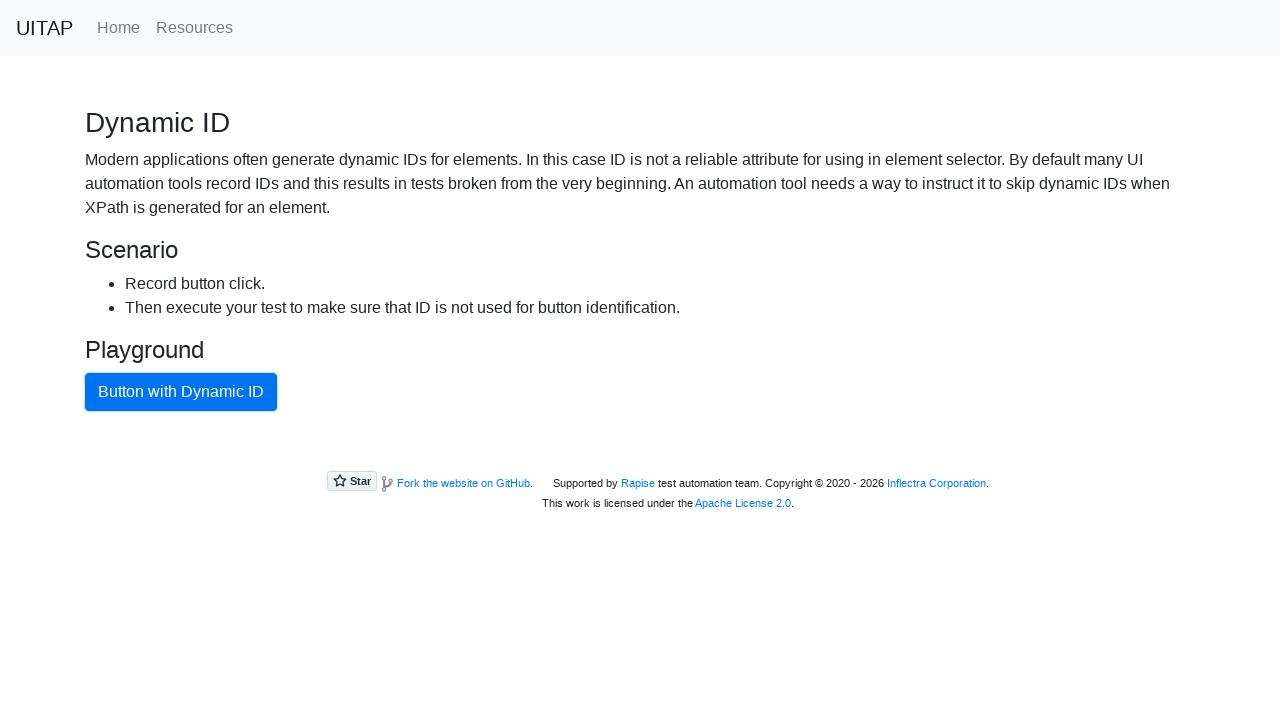

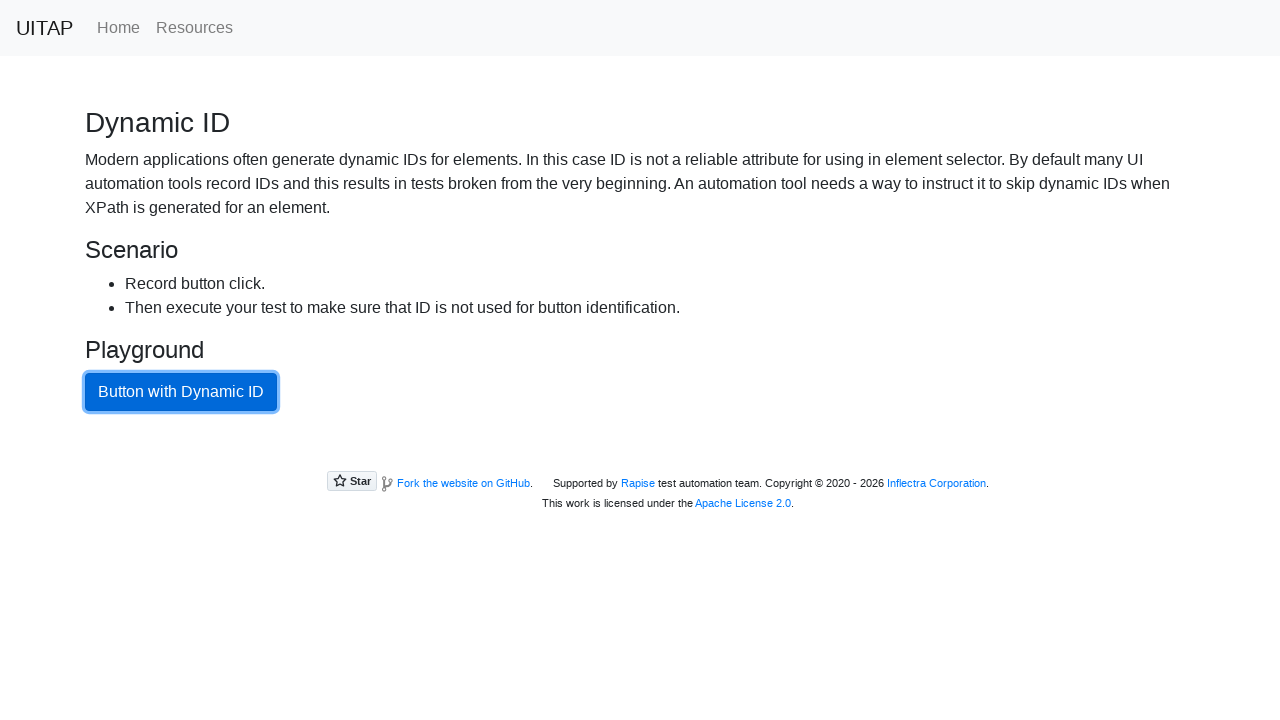